Tests a registration form by filling all required fields in the first block and submitting the form, then verifies successful registration message

Starting URL: http://suninjuly.github.io/registration1.html

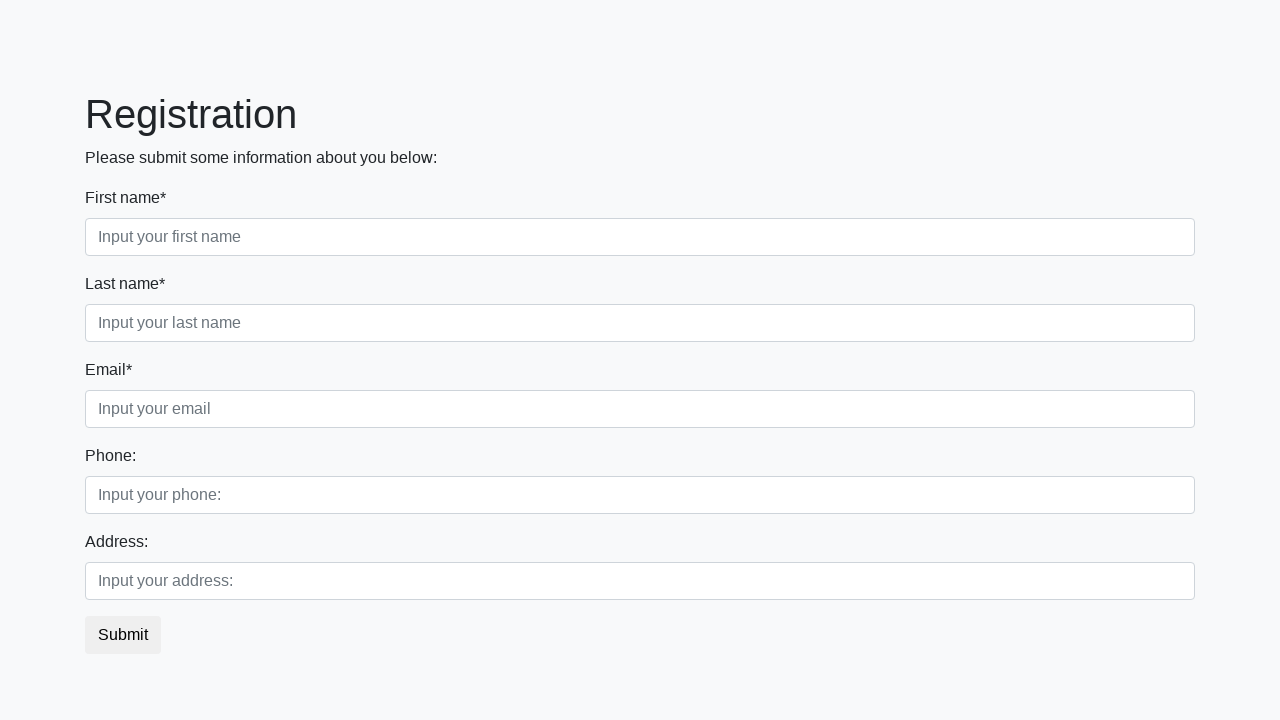

Navigated to registration form page
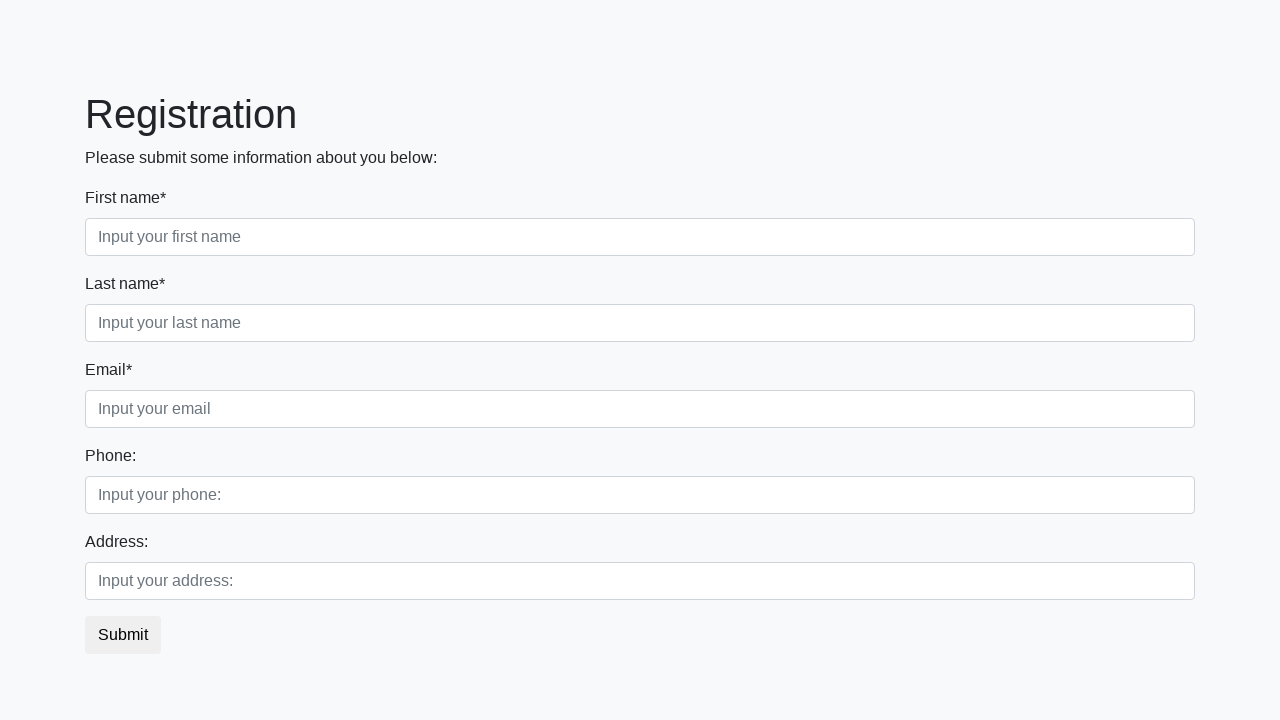

Filled input field with 'answer' on .first_block input >> nth=0
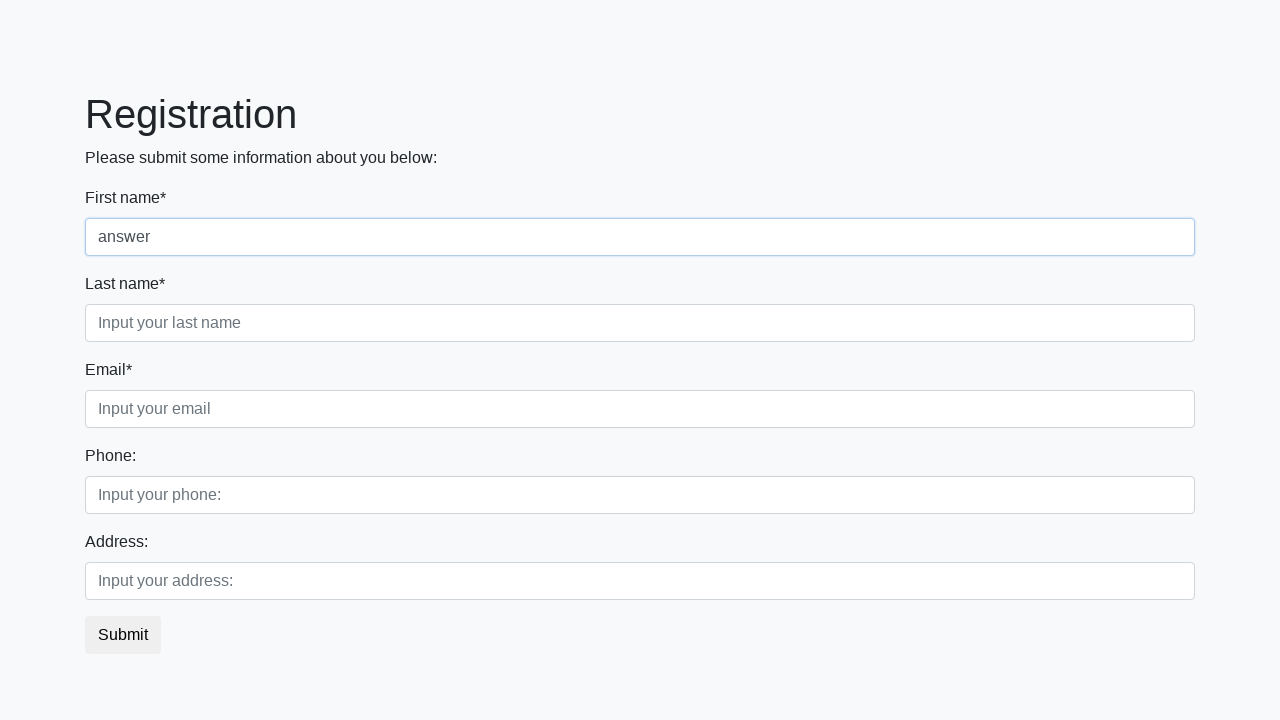

Filled input field with 'answer' on .first_block input >> nth=1
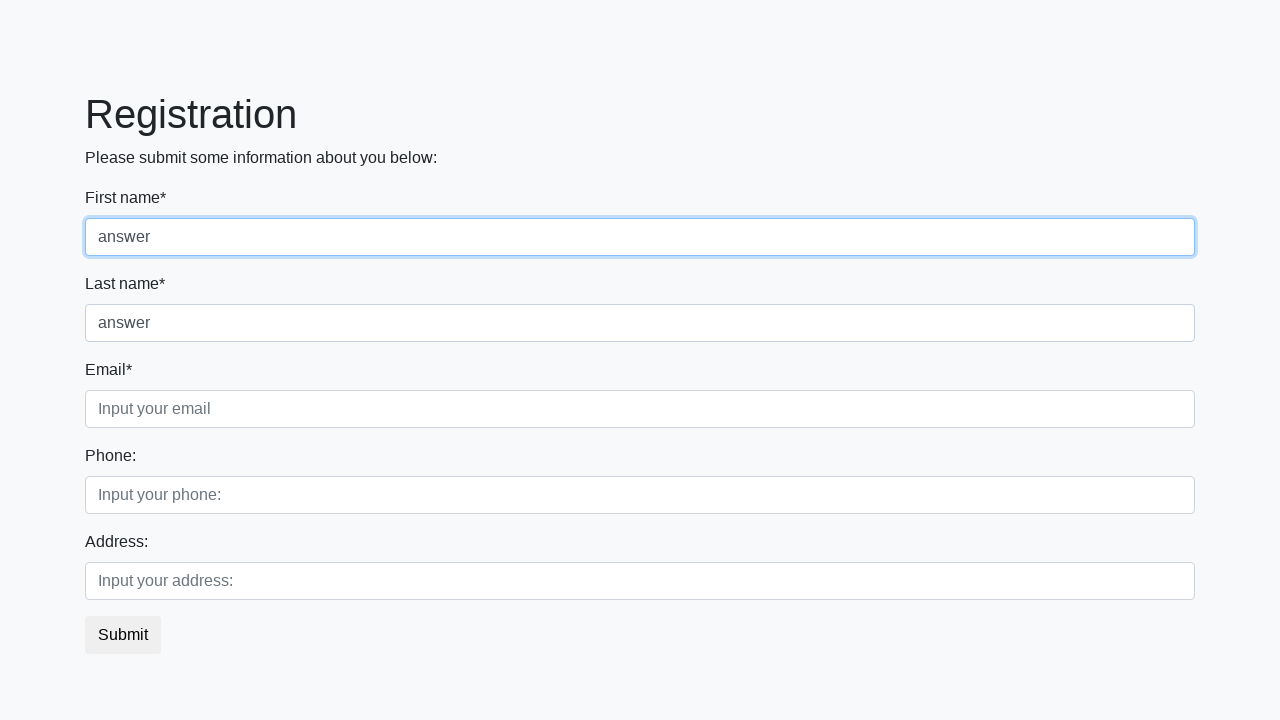

Filled input field with 'answer' on .first_block input >> nth=2
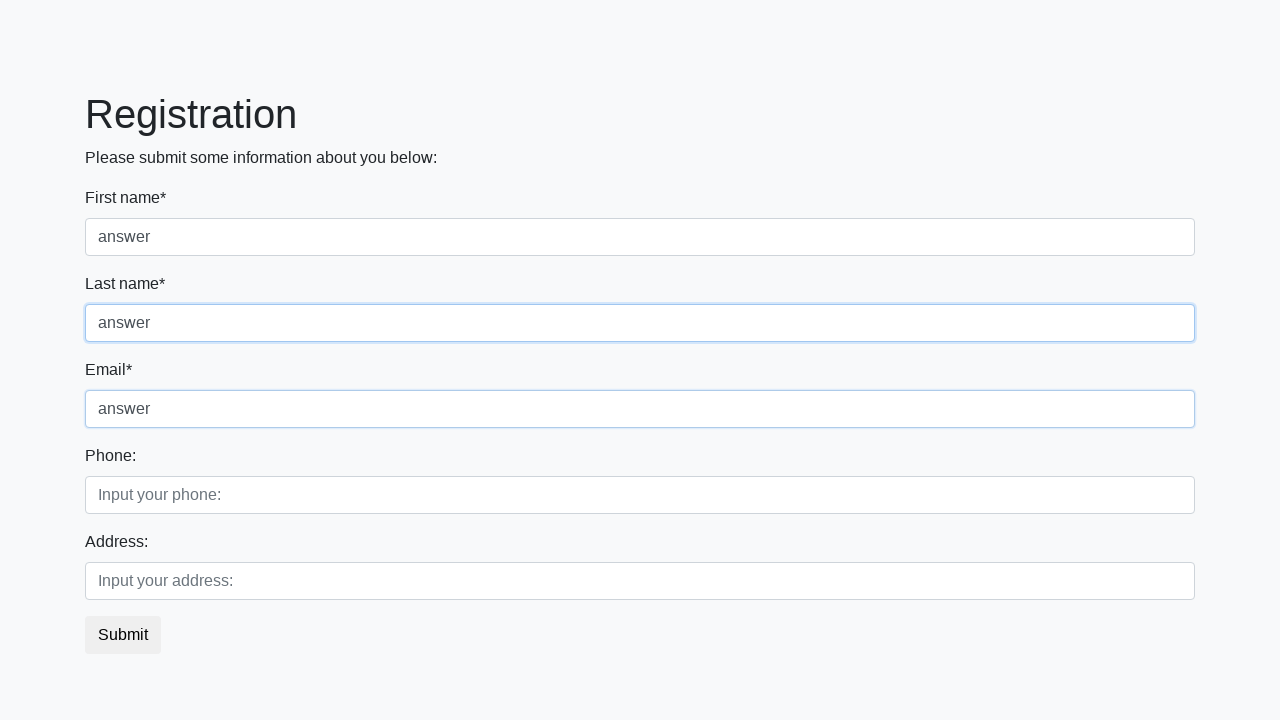

Clicked submit button to register at (123, 635) on button.btn
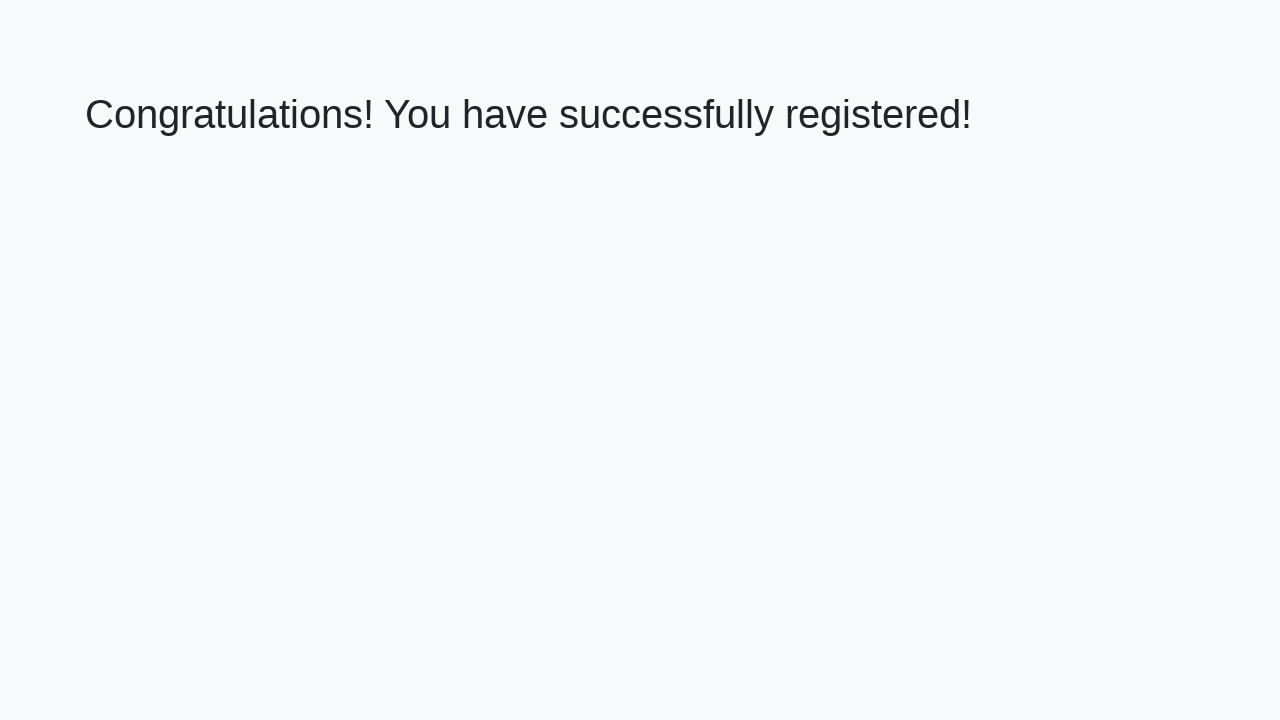

Success message h1 element loaded
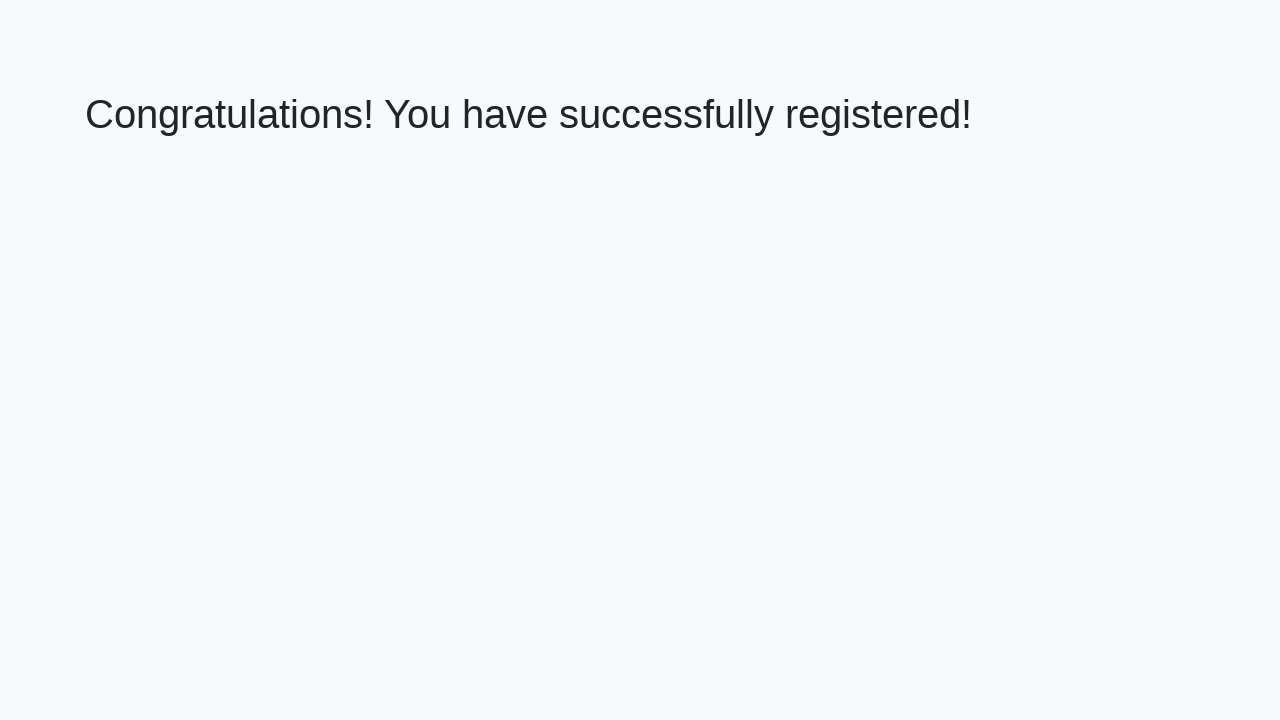

Retrieved success message text content
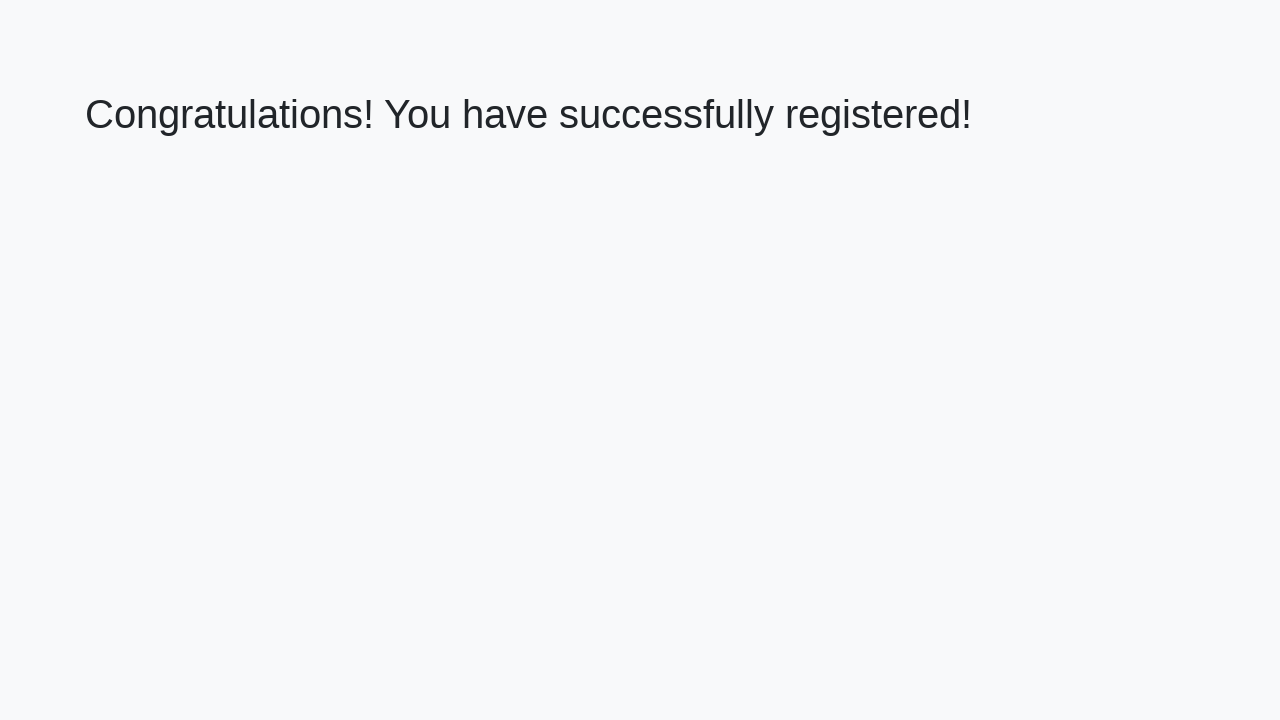

Verified successful registration message
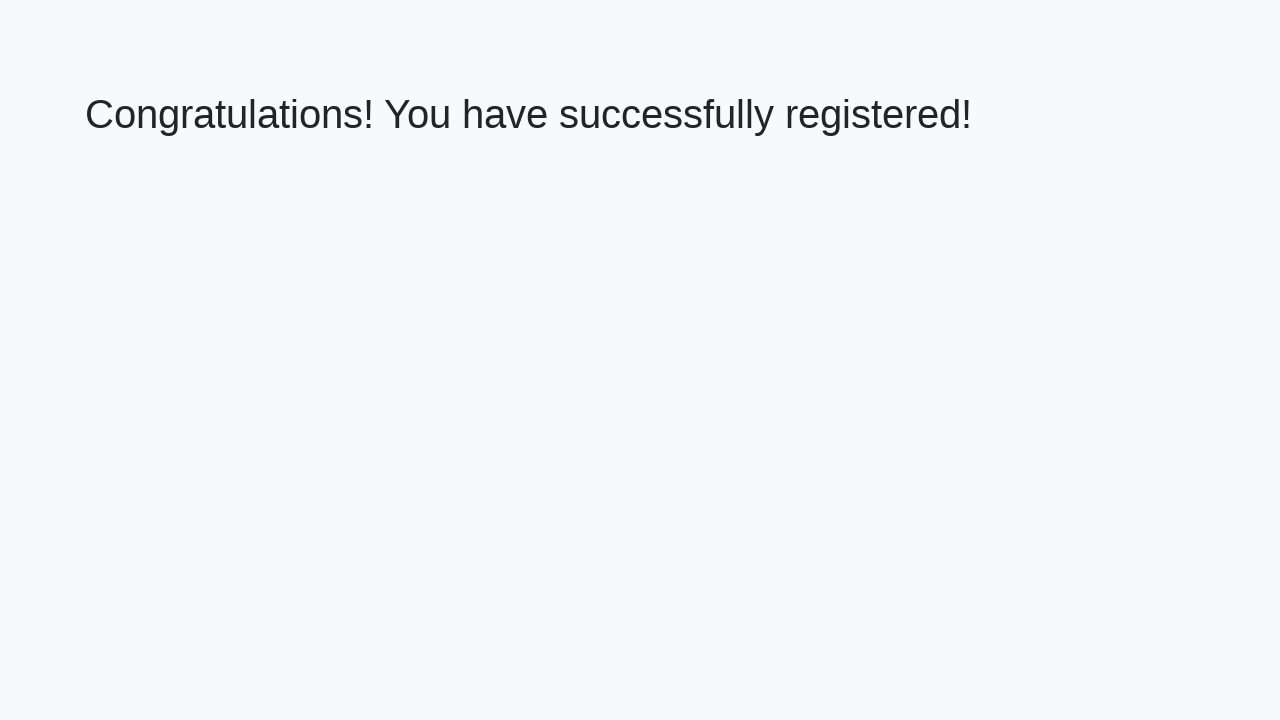

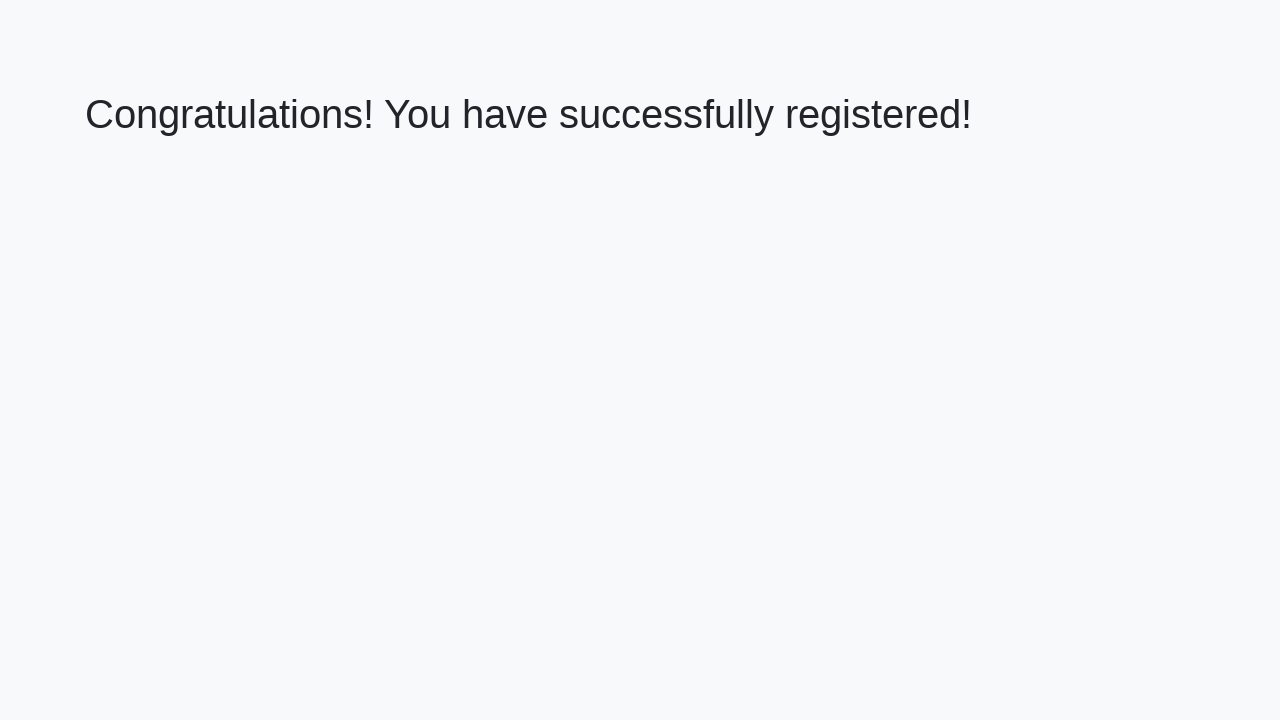